Tests explicit wait functionality by waiting for a price element to display "100", then clicking a book button, reading an input value, calculating a mathematical result, and submitting the answer.

Starting URL: http://suninjuly.github.io/explicit_wait2.html

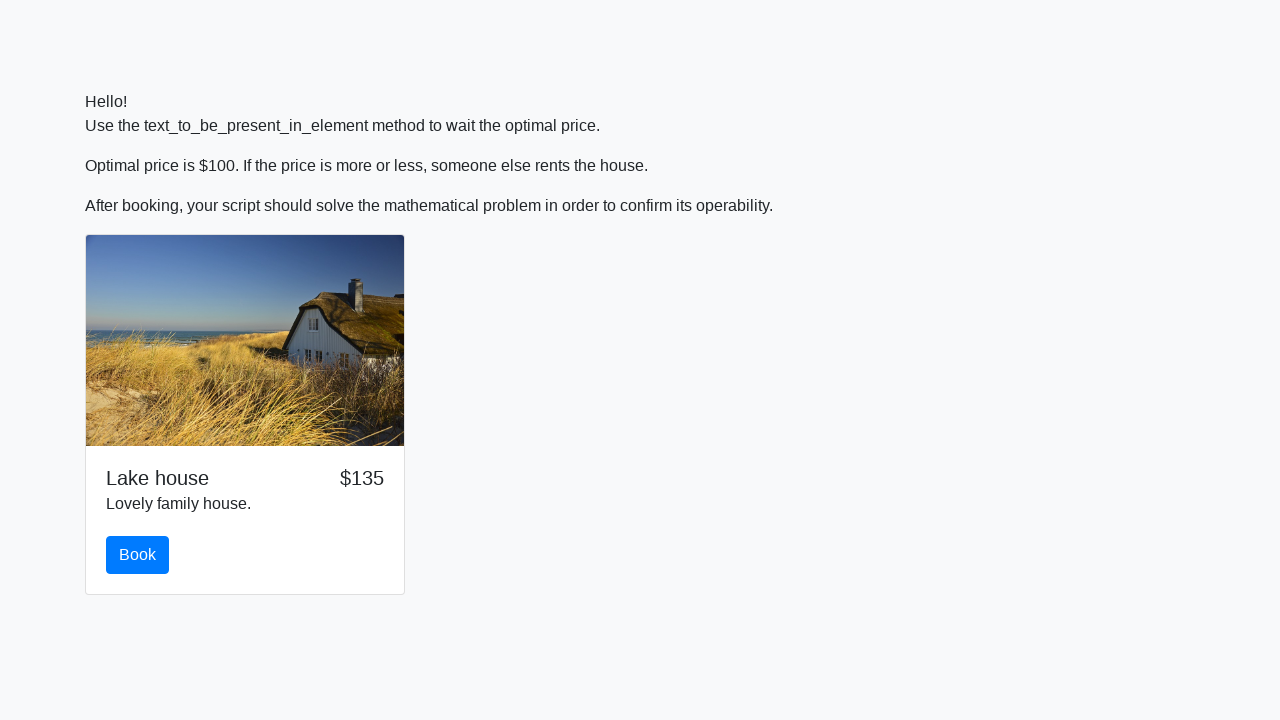

Waited for price element to display '100'
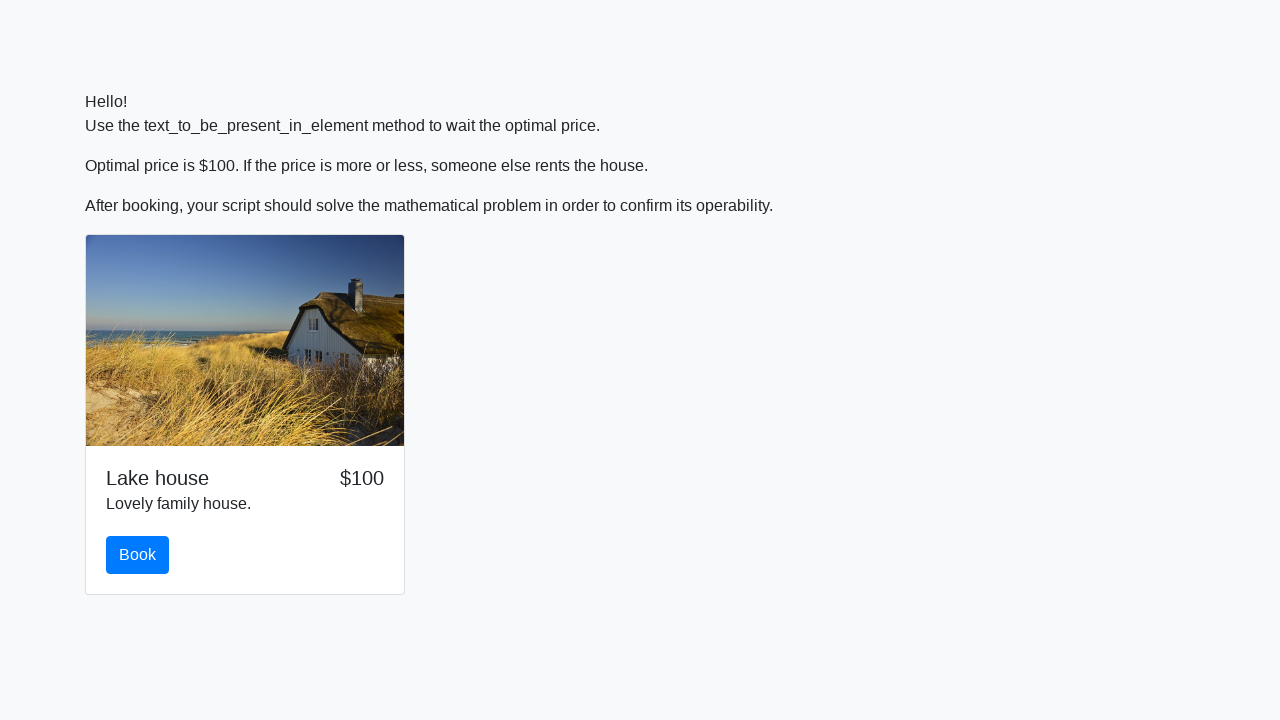

Clicked the book button at (138, 555) on #book
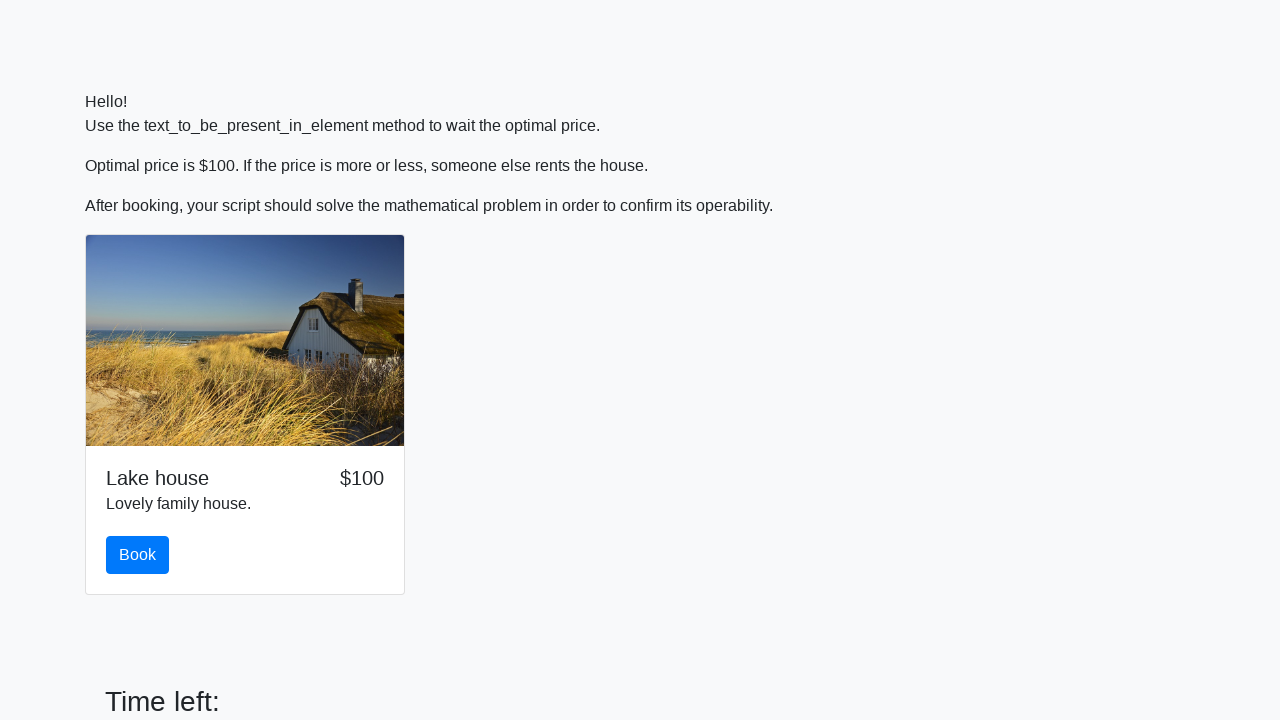

Retrieved input value for calculation
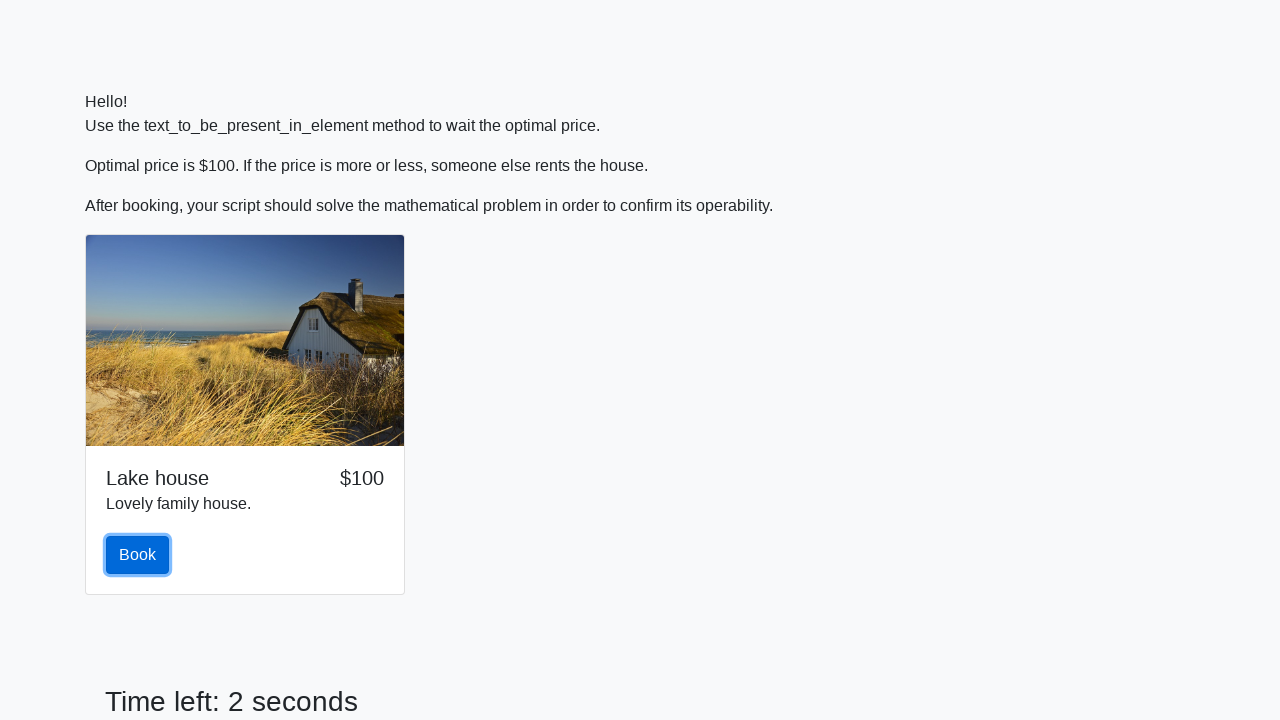

Calculated mathematical result and filled answer field on #answer
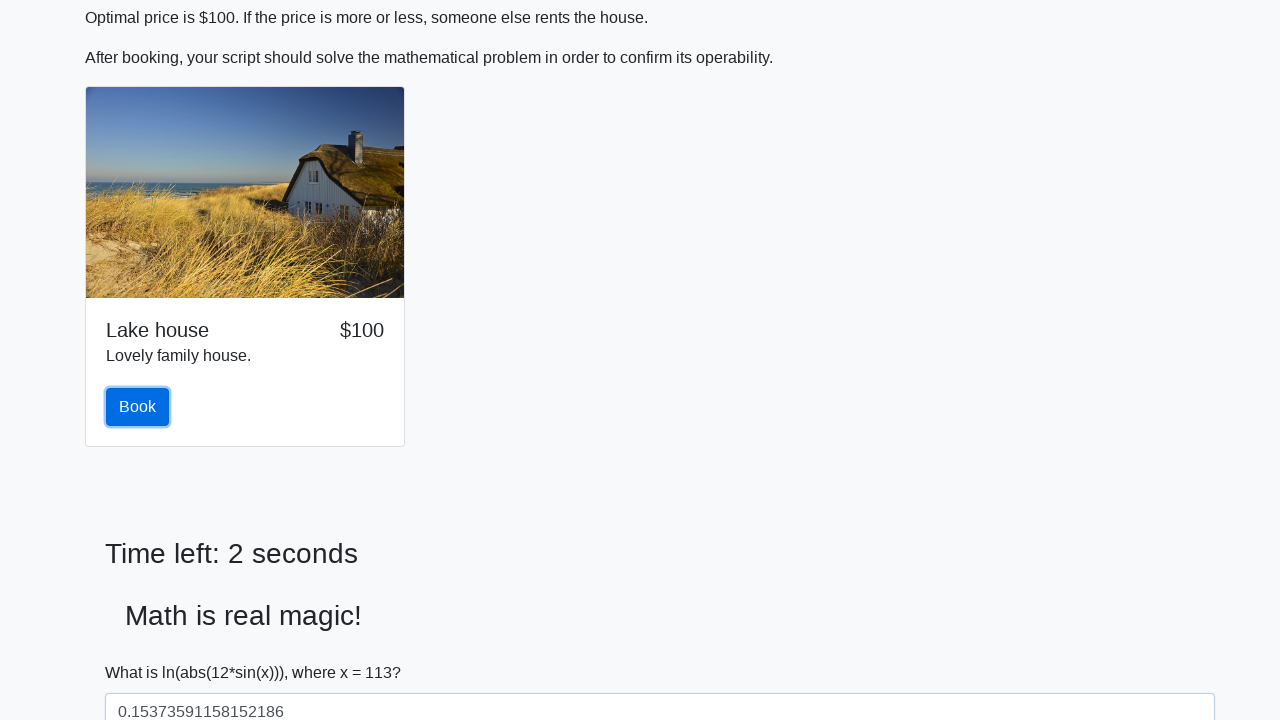

Clicked the solve button to submit answer at (143, 651) on #solve
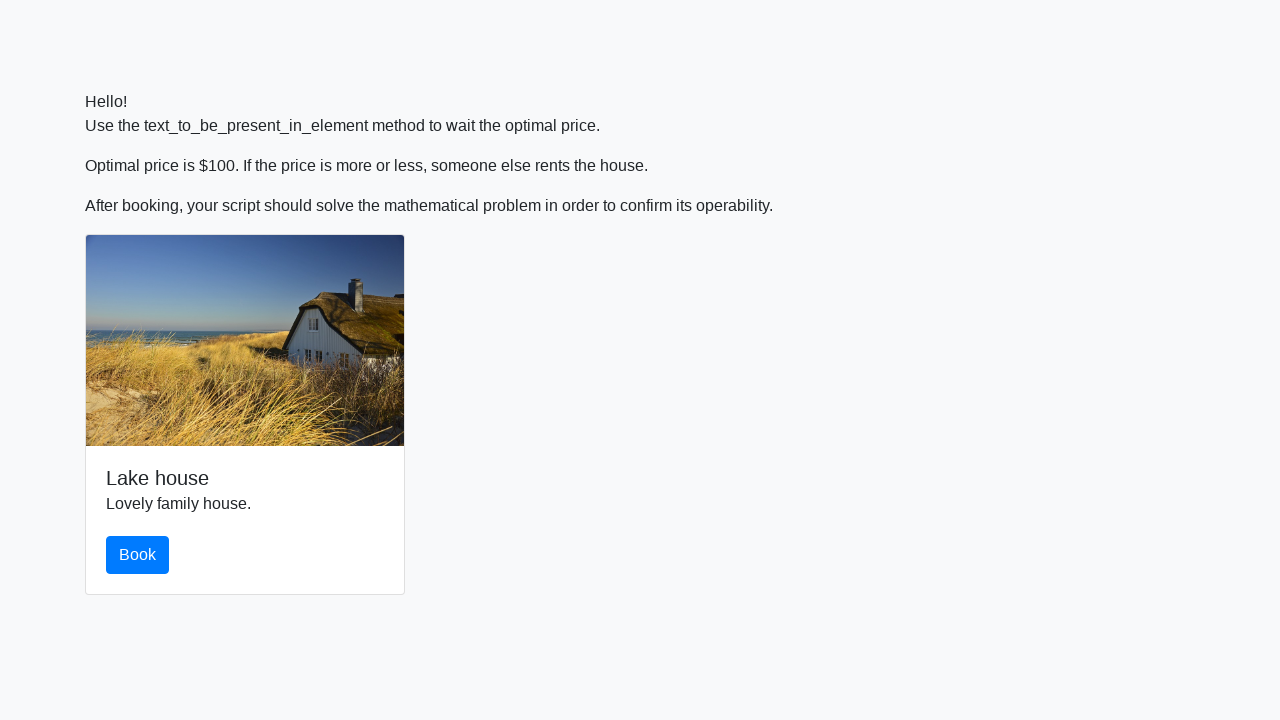

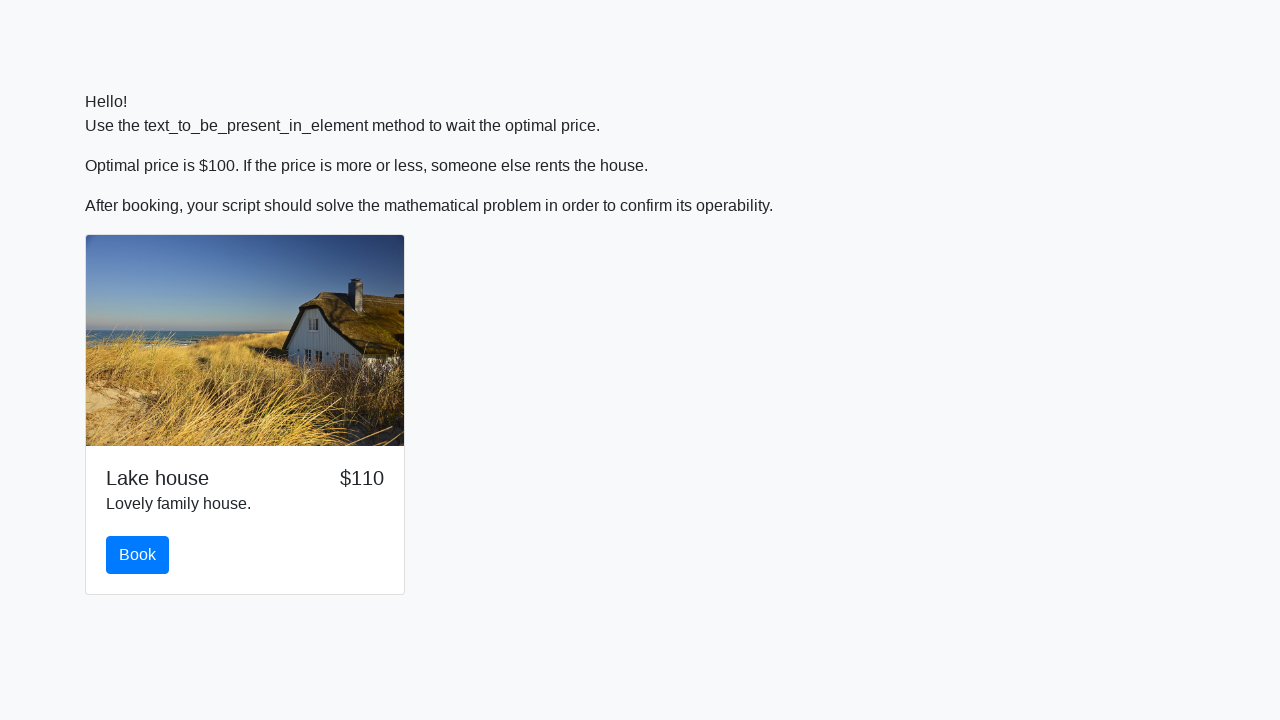